Tests an e-commerce vegetable shopping flow by searching for products containing "ca", adding items to cart, proceeding to checkout, and placing an order

Starting URL: https://rahulshettyacademy.com/seleniumPractise/#/

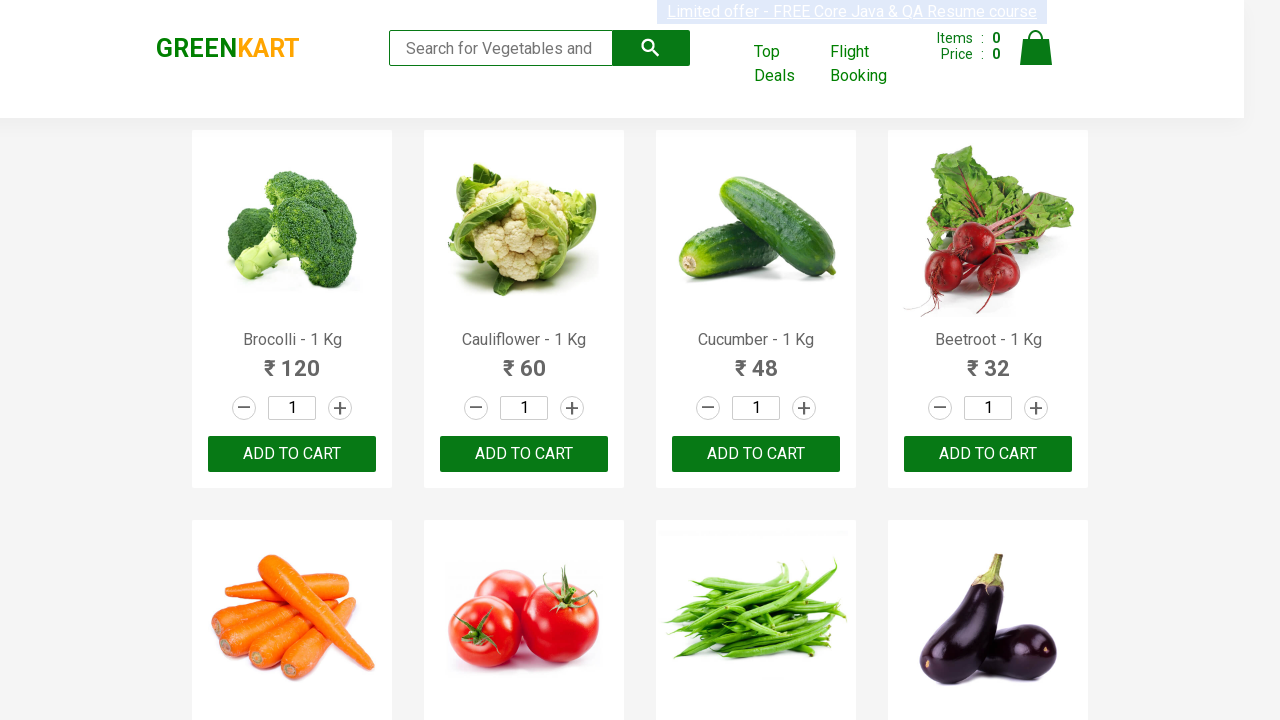

Filled search field with 'ca' to find vegetable products on input.search-keyword
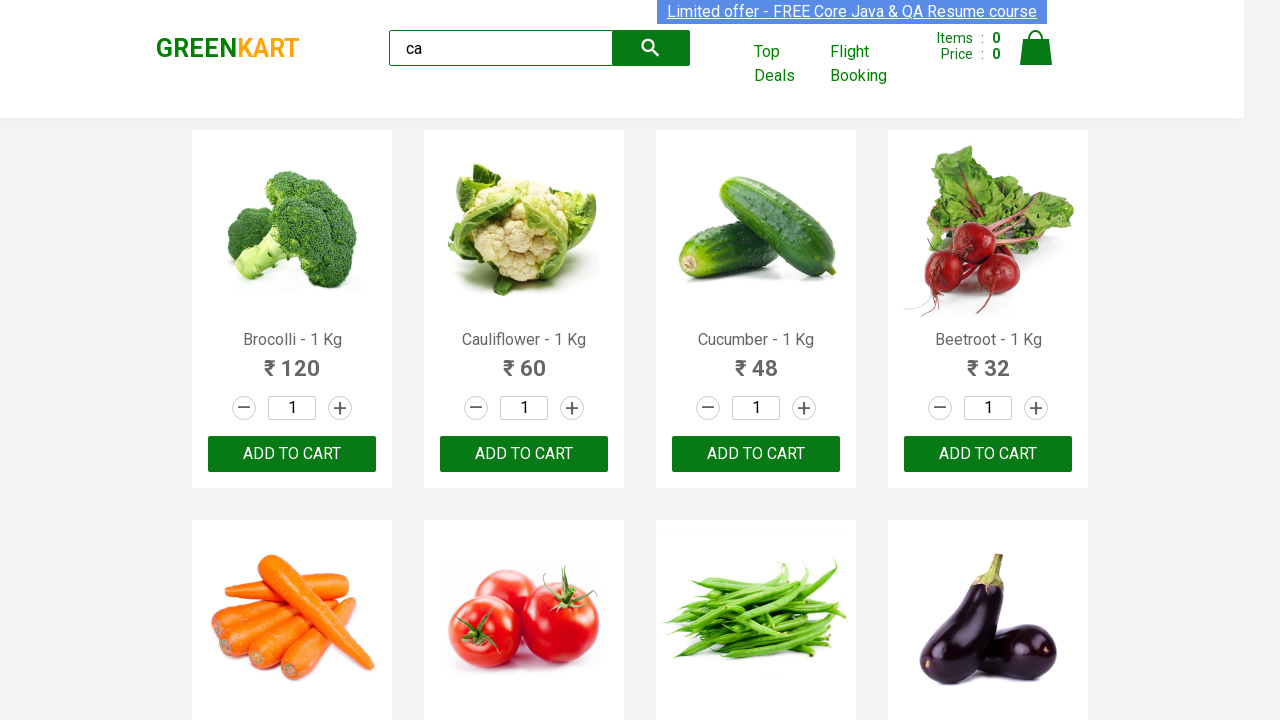

Waited 2 seconds for search results to load
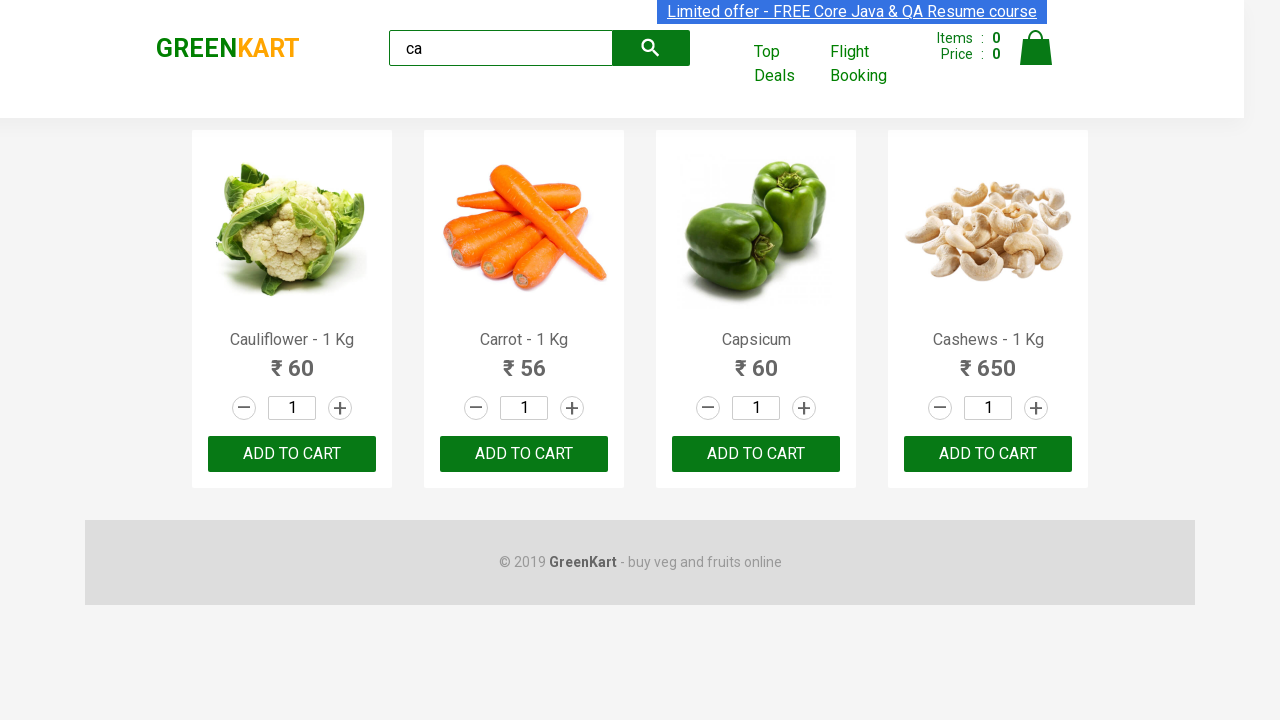

Product elements loaded in search results
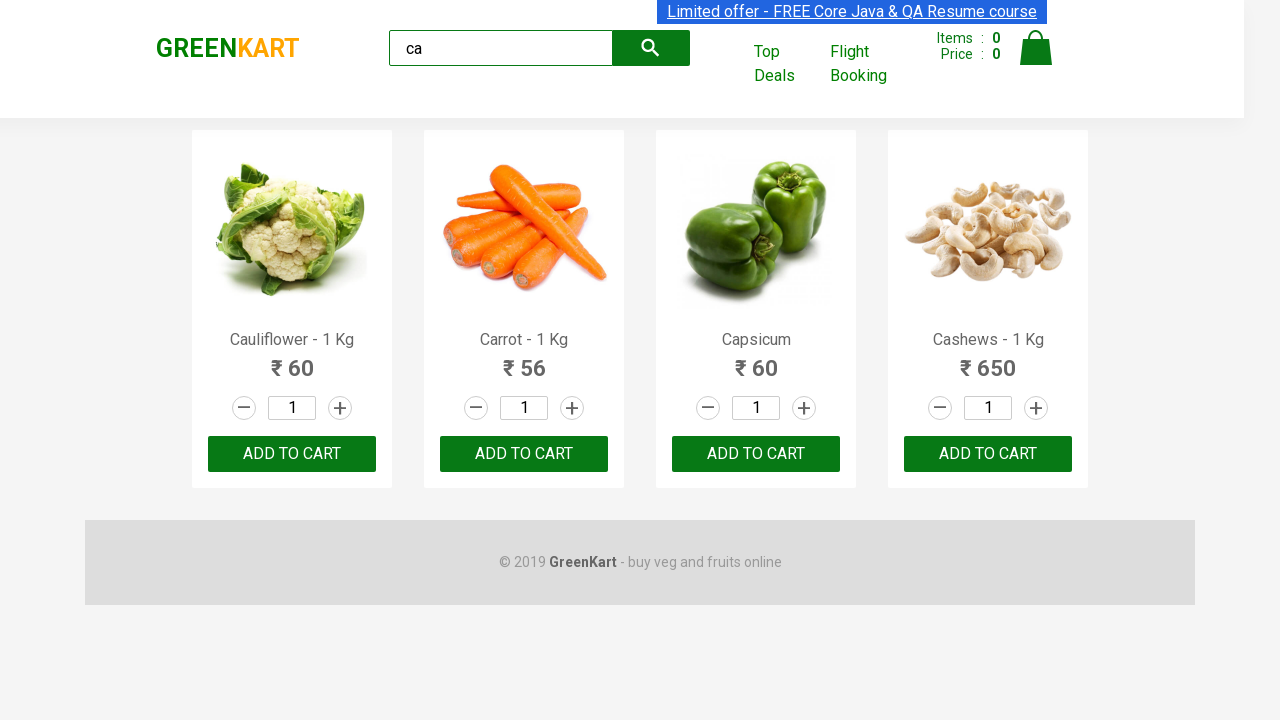

Verified that 4 products are displayed in search results
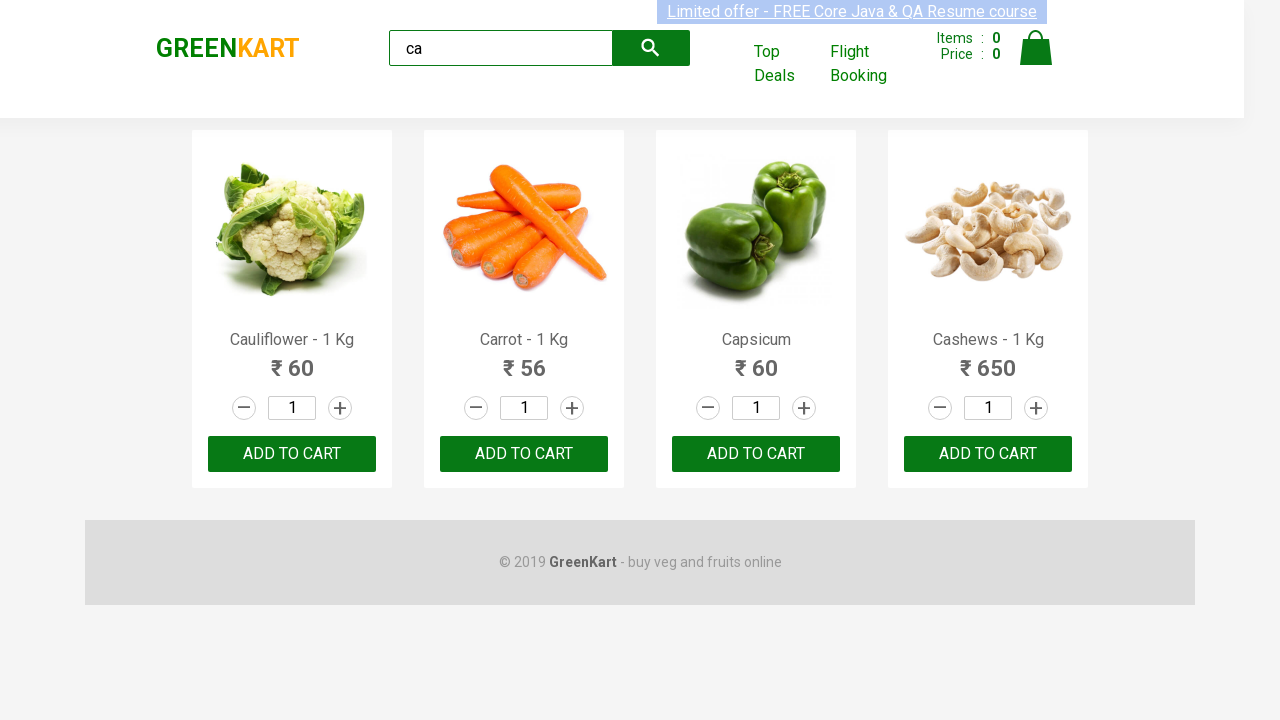

Clicked ADD TO CART button on the second product at (524, 454) on .products .product >> nth=1 >> text=ADD TO CART
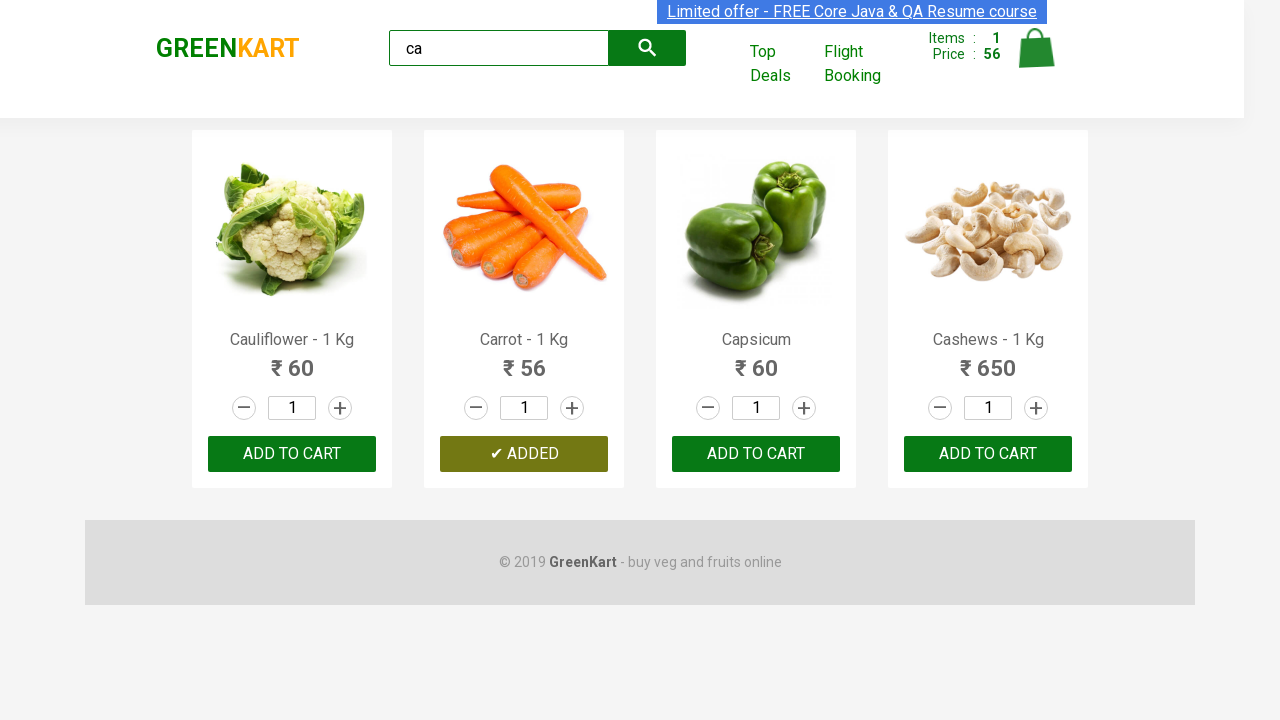

Found and clicked ADD TO CART button for Cashews product at (988, 454) on .products .product >> nth=3 >> button
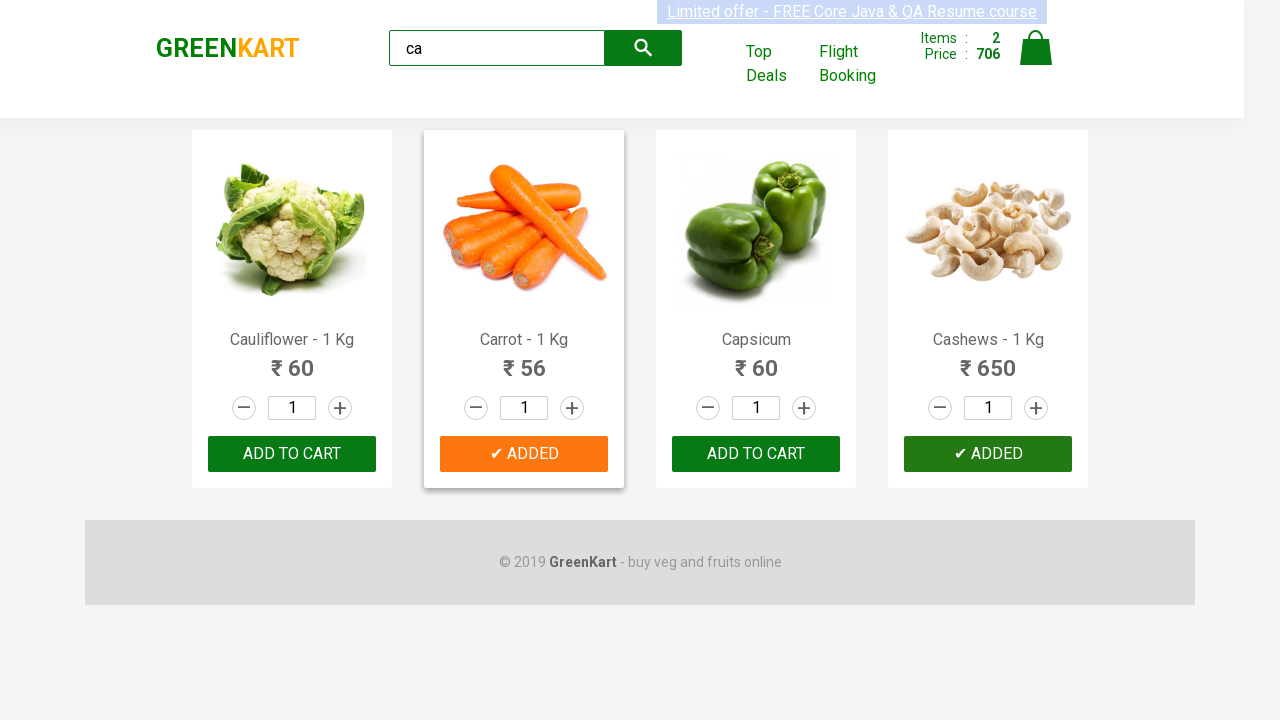

Clicked on cart icon to view cart at (1036, 59) on a.cart-icon
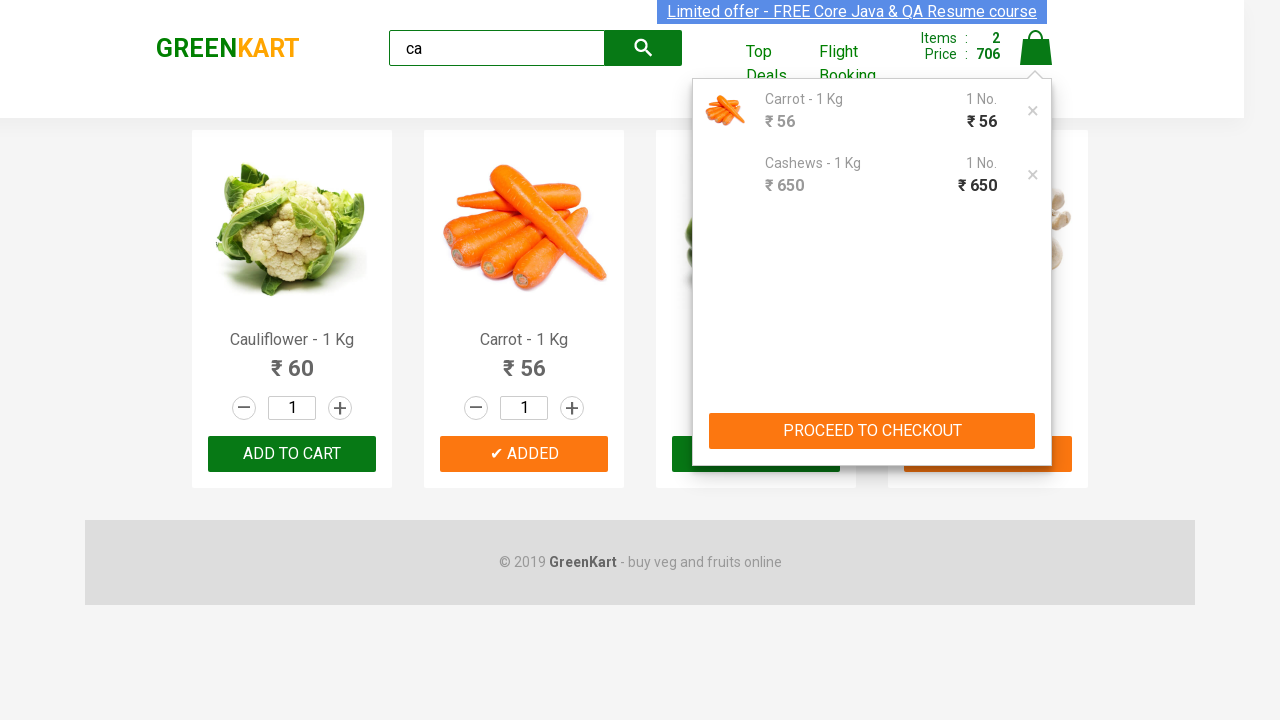

Clicked PROCEED TO CHECKOUT button at (872, 431) on button:has-text('PROCEED TO CHECKOUT')
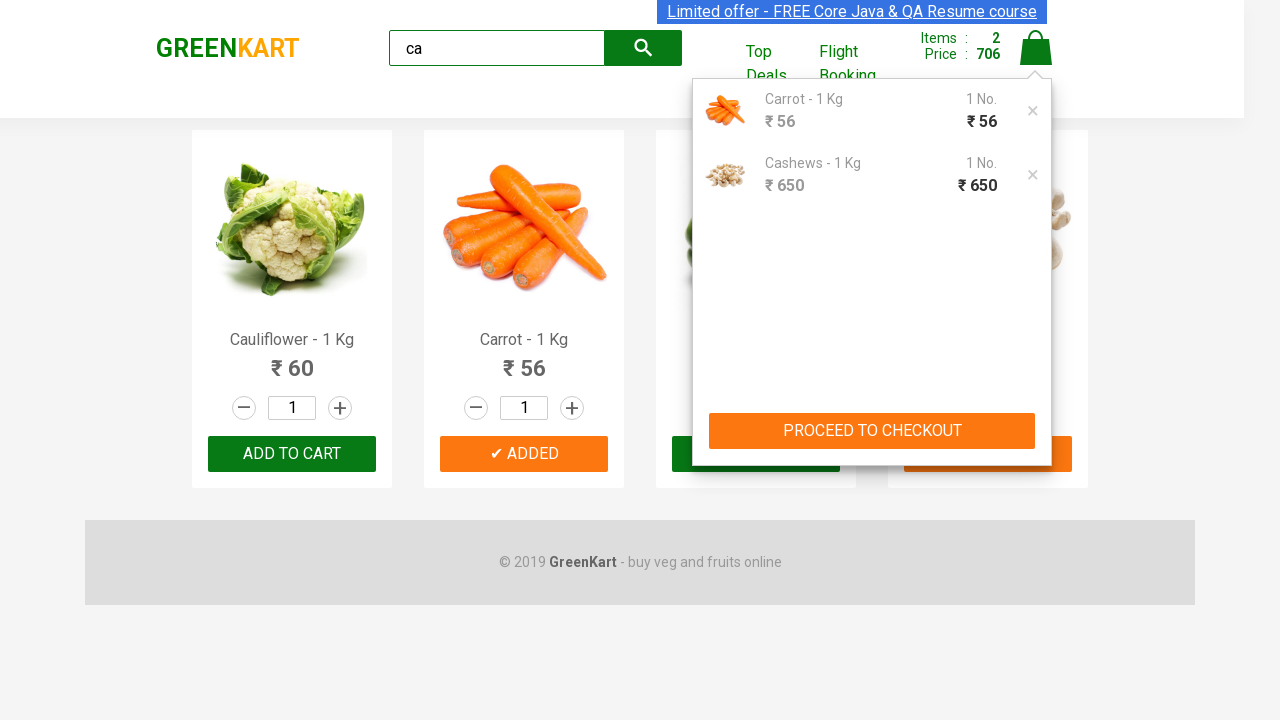

Clicked Place Order button to complete purchase at (1036, 491) on text=Place Order
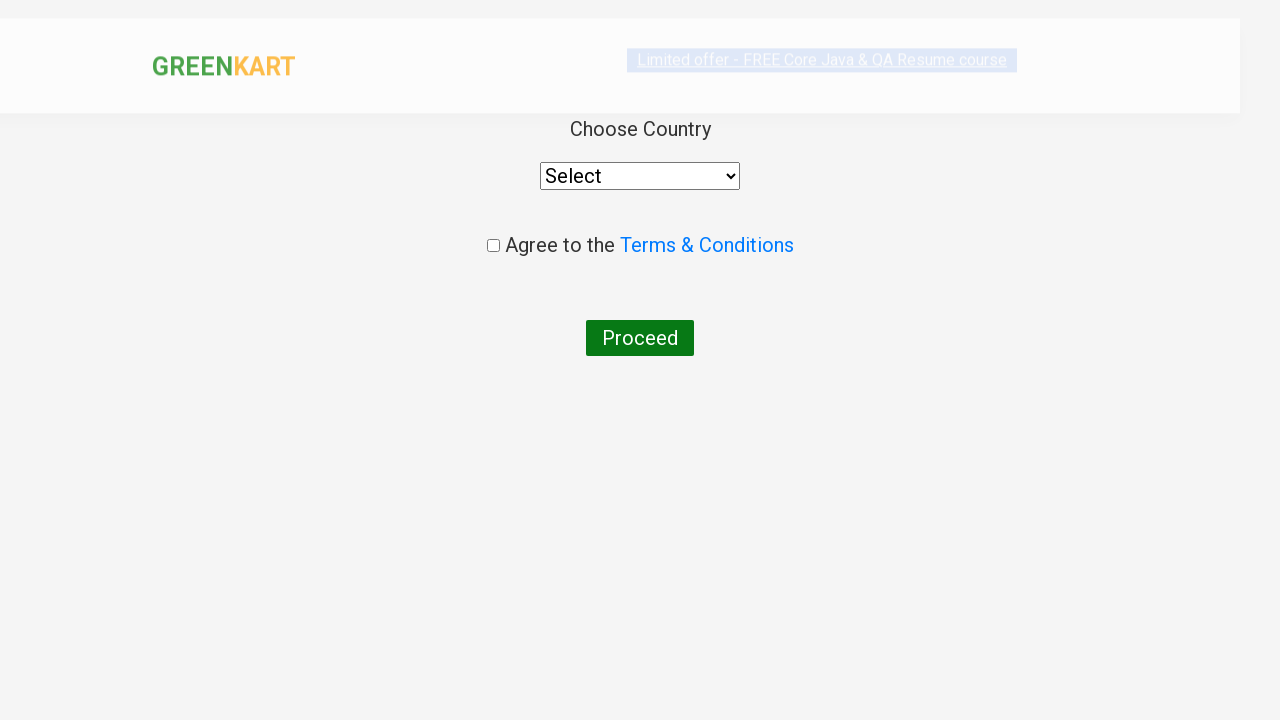

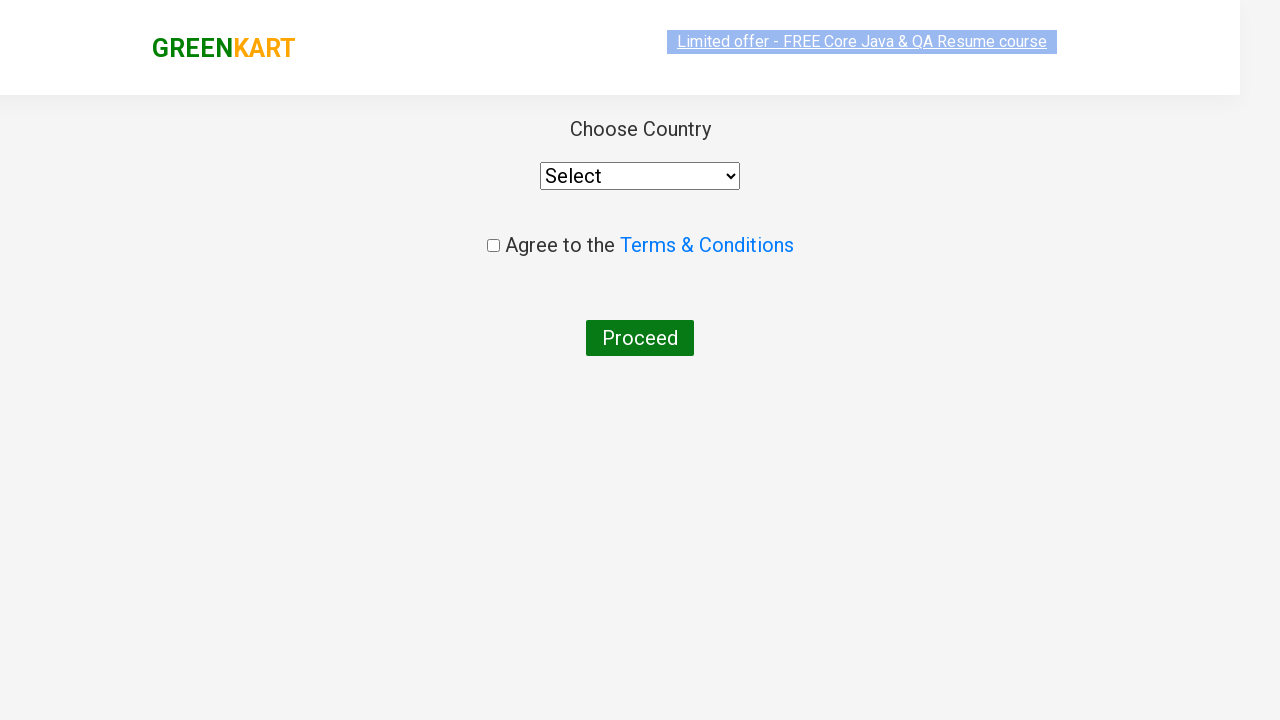